Navigates to the Playwright homepage, clicks the "Get started" link, and verifies the URL contains "intro"

Starting URL: https://playwright.dev/

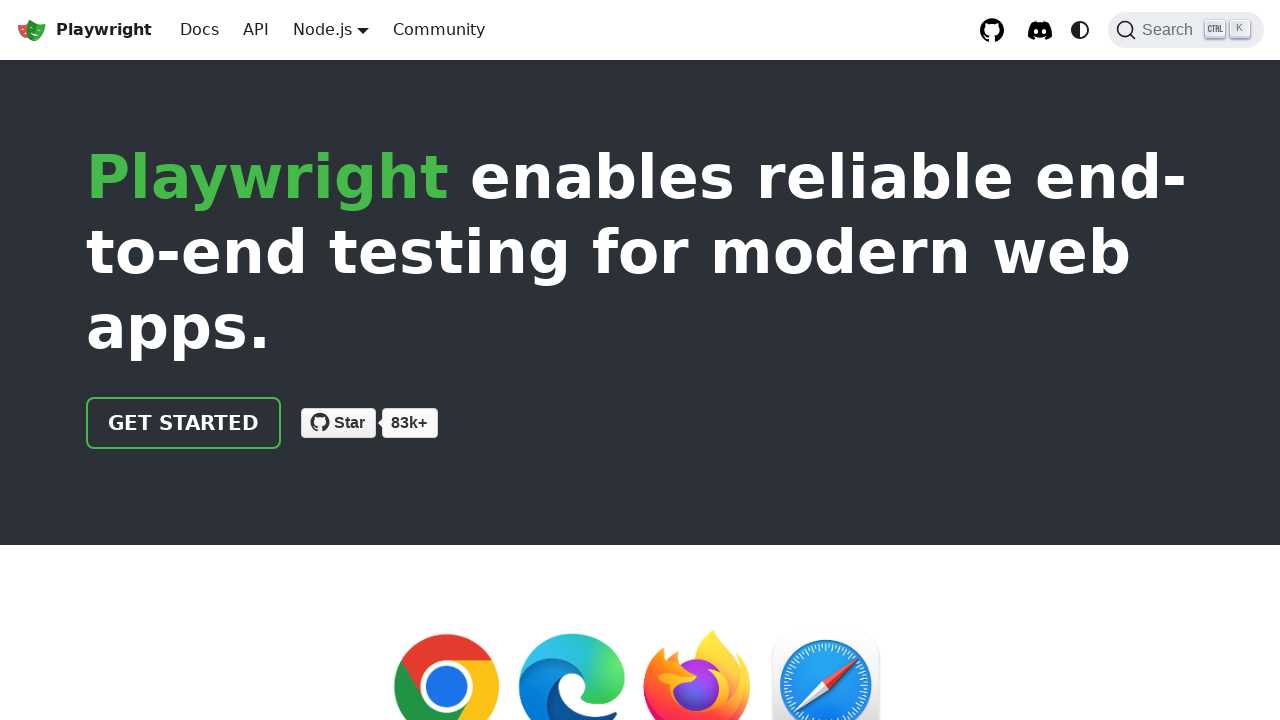

Clicked the 'Get started' link at (184, 423) on internal:role=link[name="Get started"i]
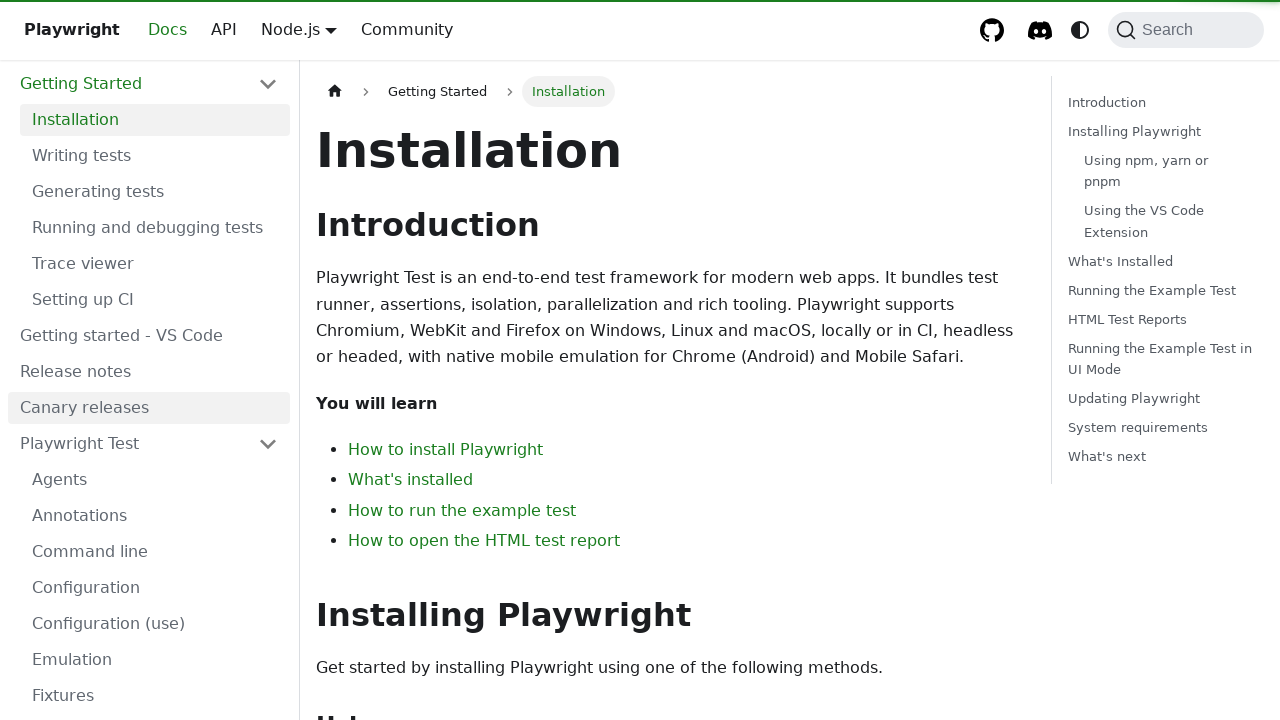

Navigation completed and URL verified to contain 'intro'
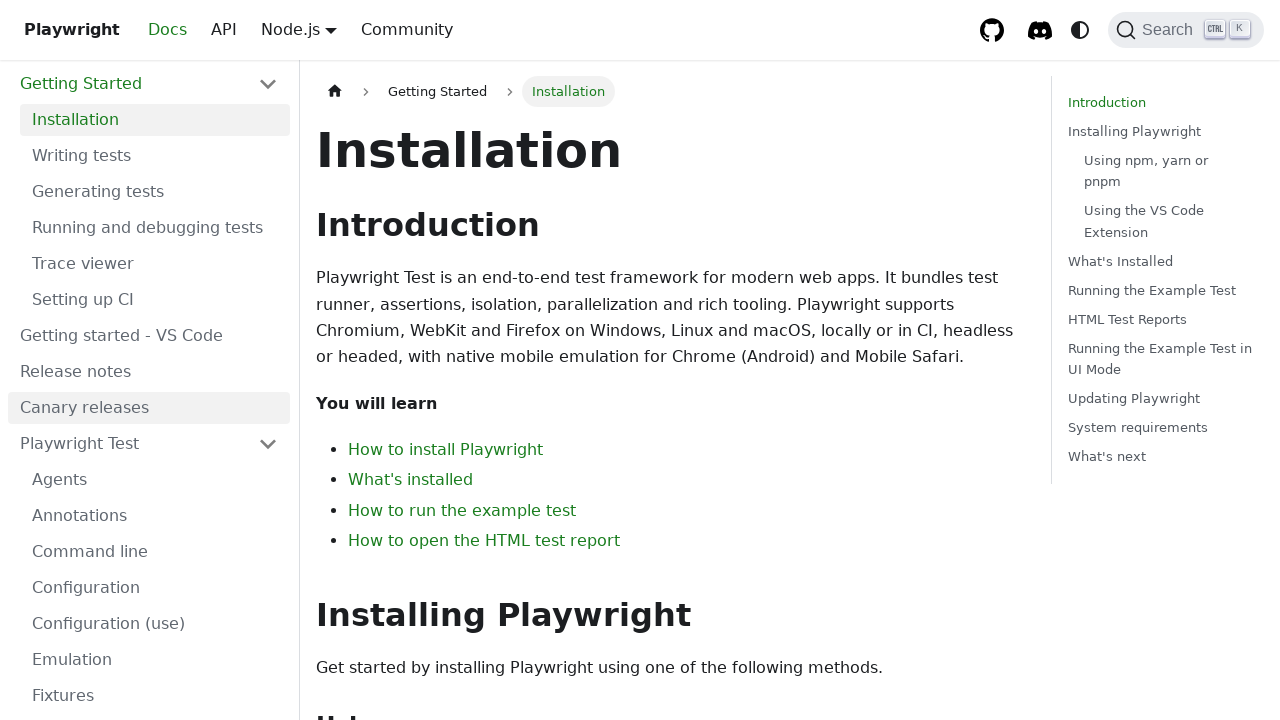

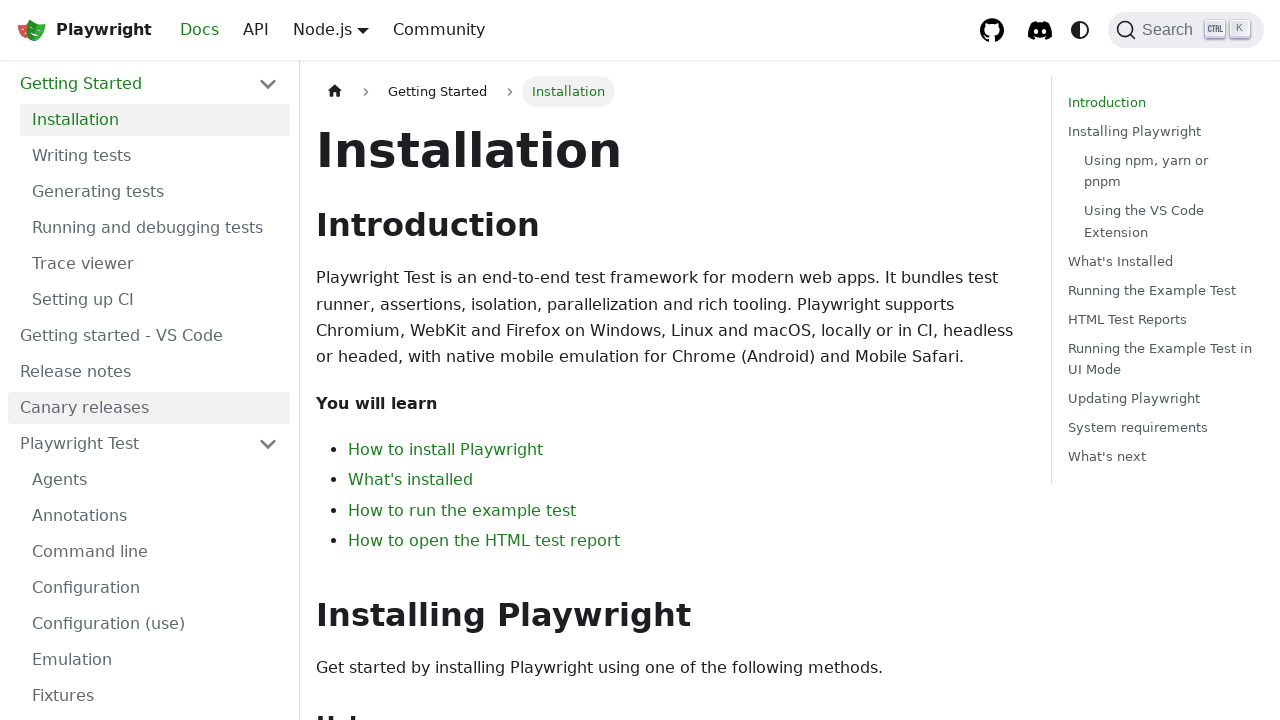